Tests that a verify button becomes clickable after waiting, clicks it, and verifies a success message is displayed containing the word "successful".

Starting URL: http://suninjuly.github.io/wait2.html

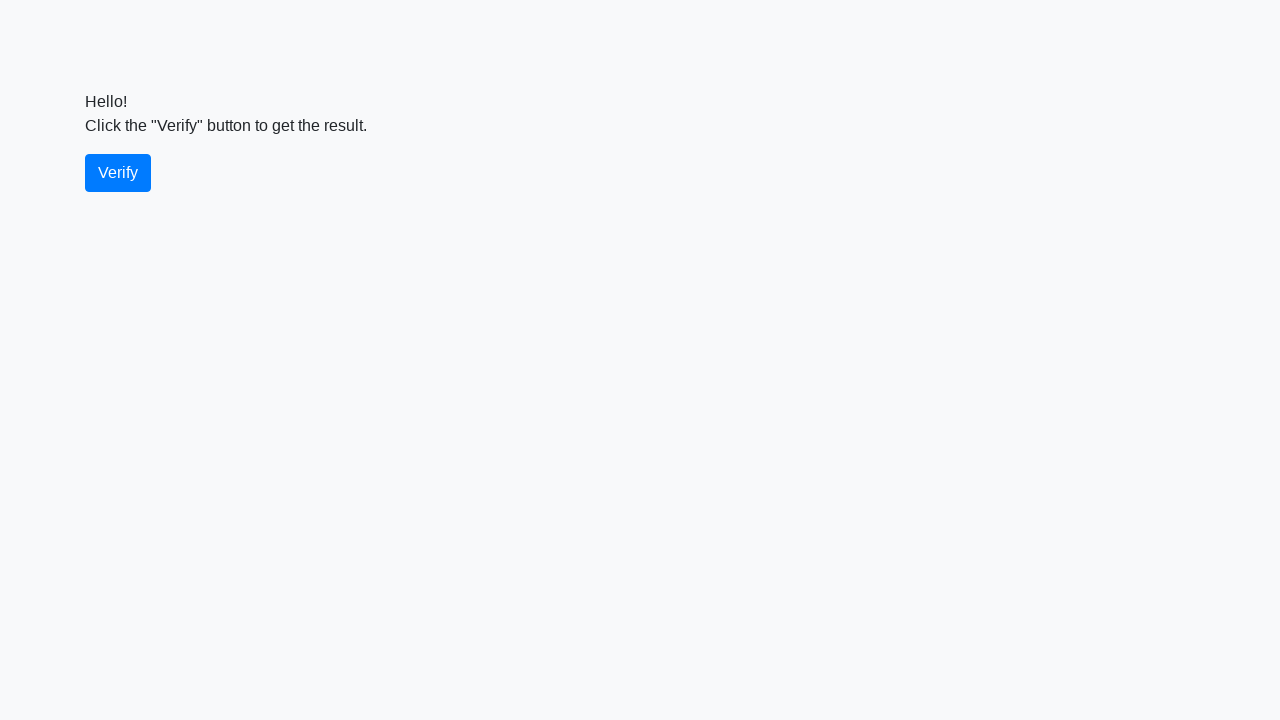

Waited for verify button to become visible
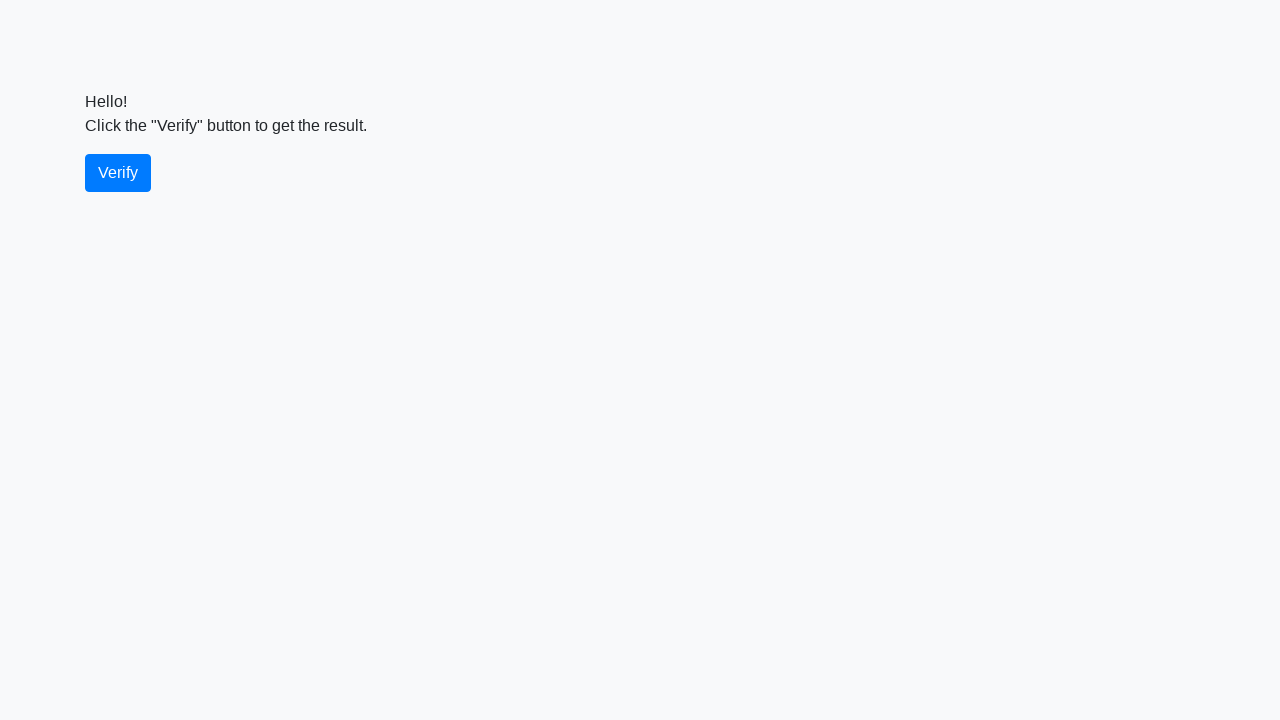

Clicked the verify button at (118, 173) on #verify
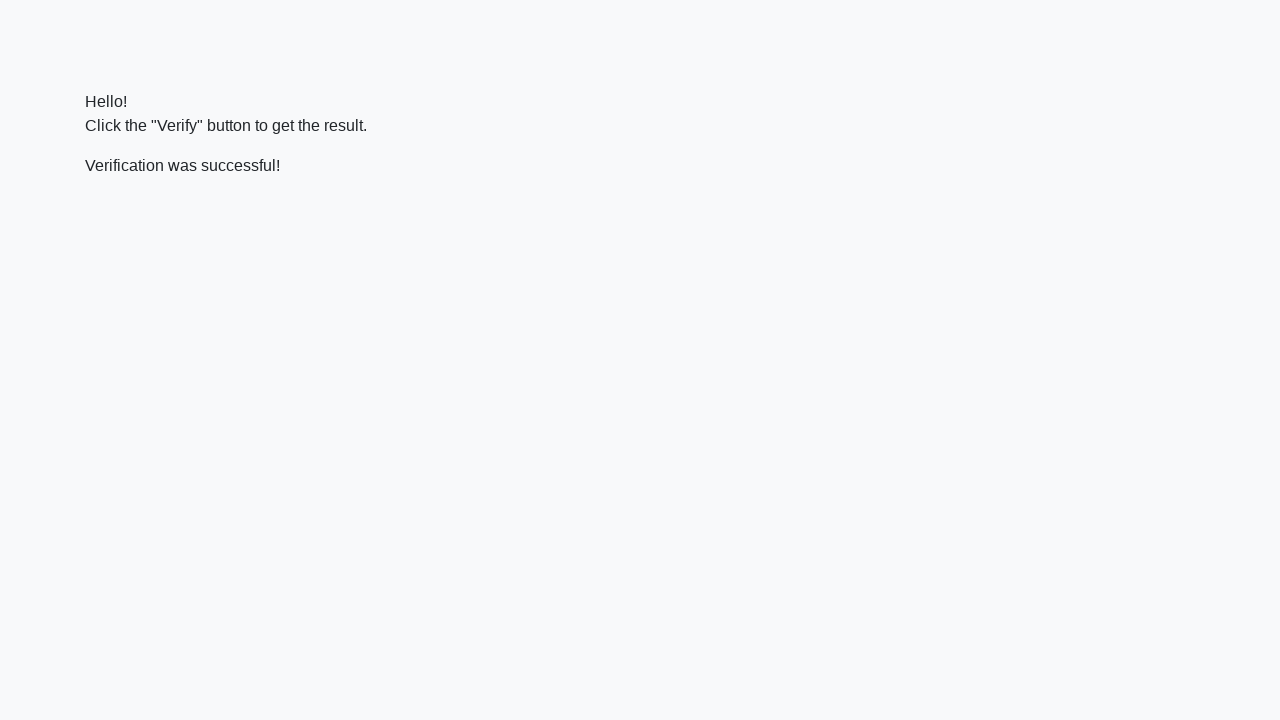

Success message element loaded
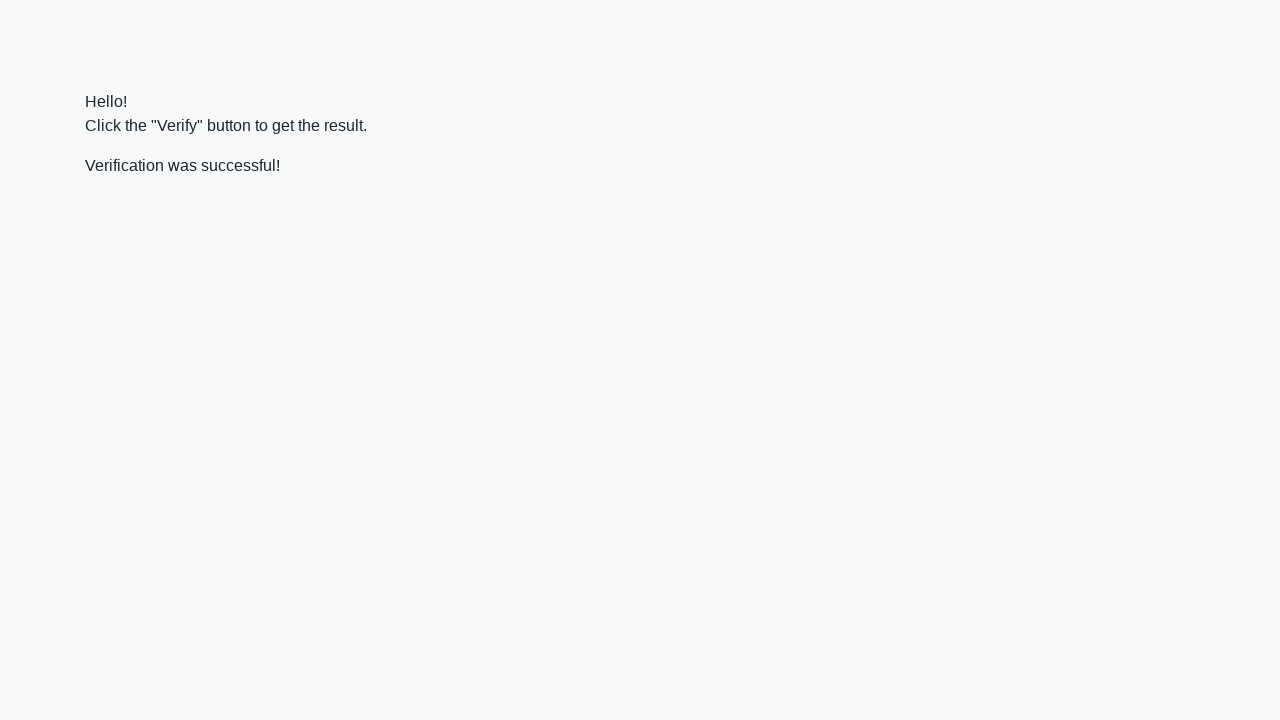

Verified that success message contains 'successful'
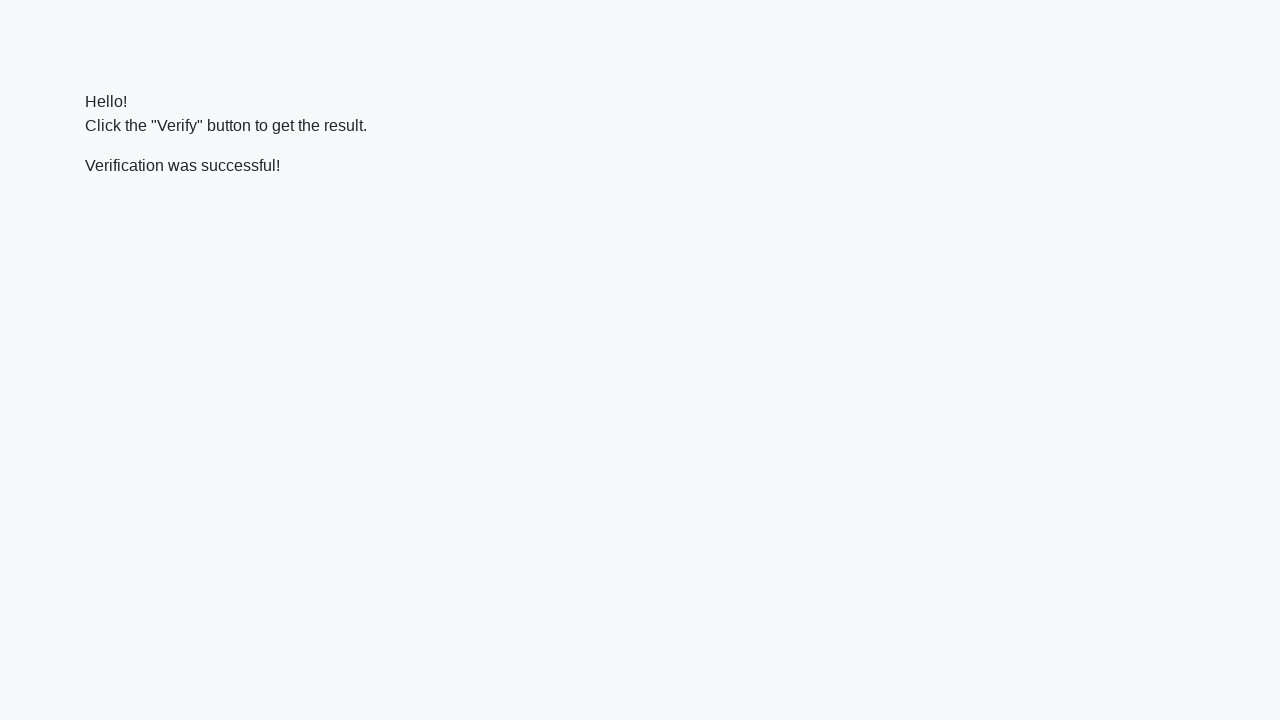

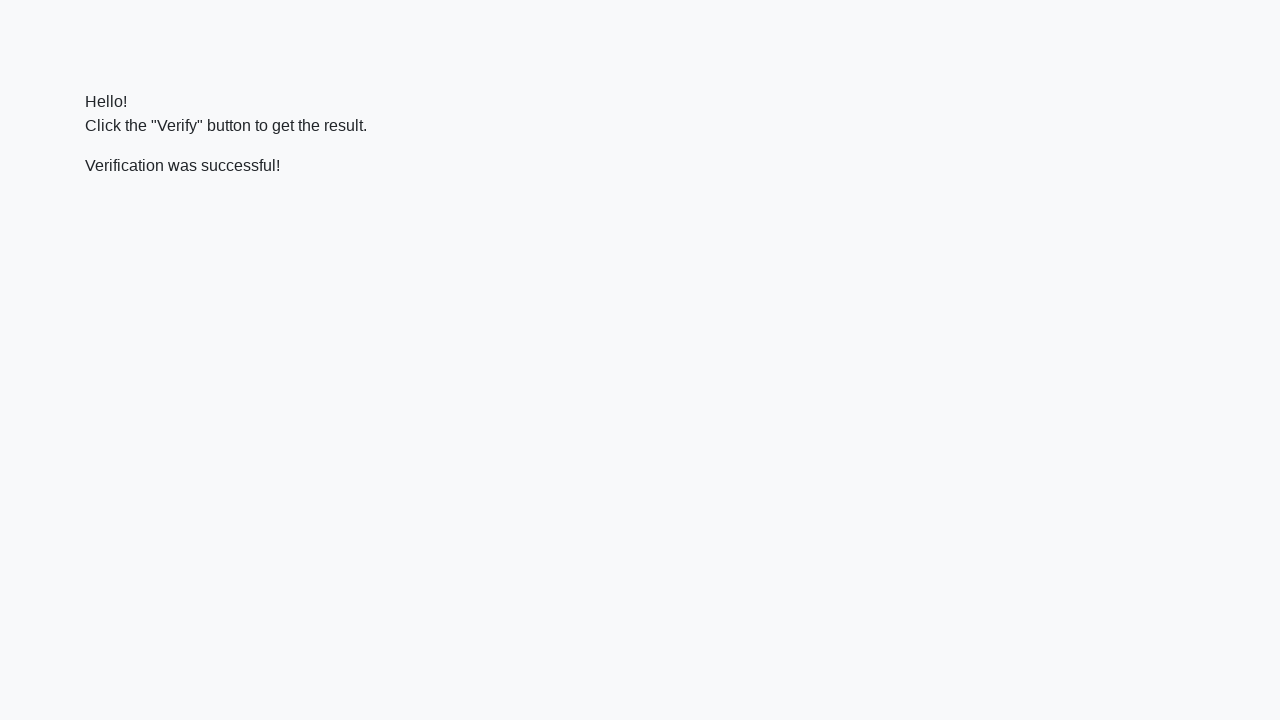